Tests finding element using XPath descendant axis

Starting URL: https://www.saucedemo.com/

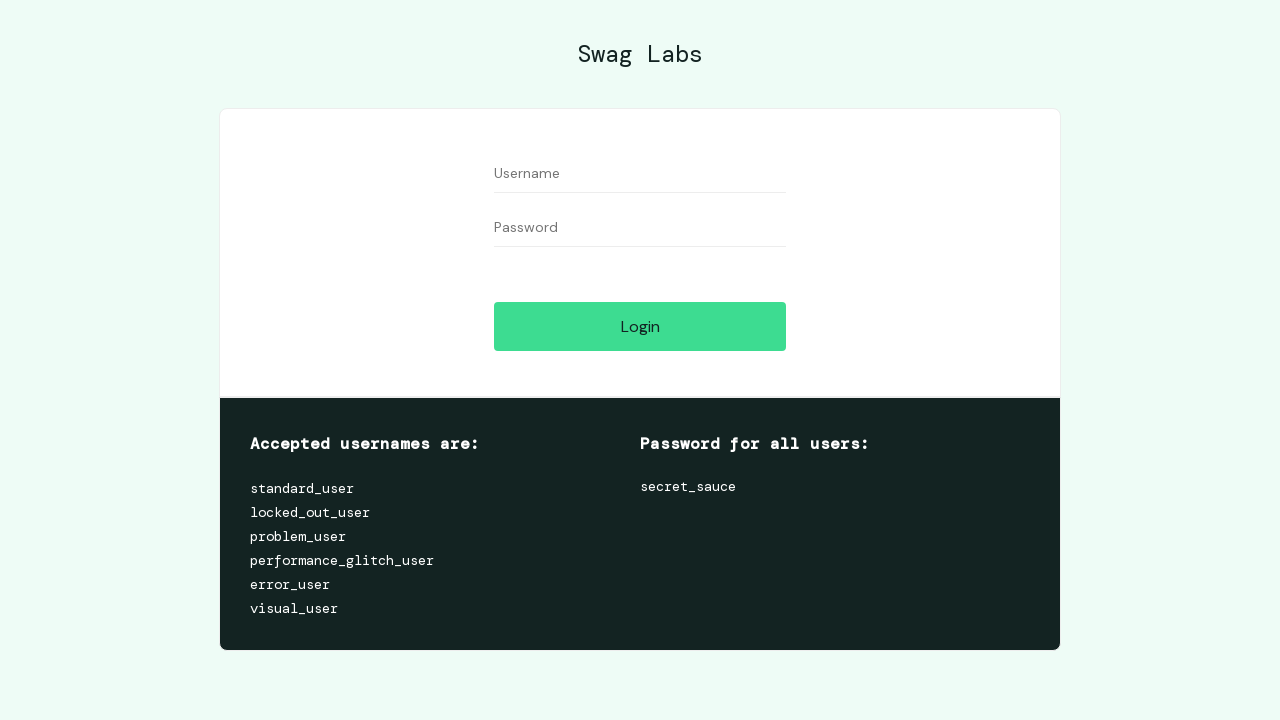

Filled password input field using XPath descendant axis with 'descendanttest321' on //form/descendant::input[@name='password']
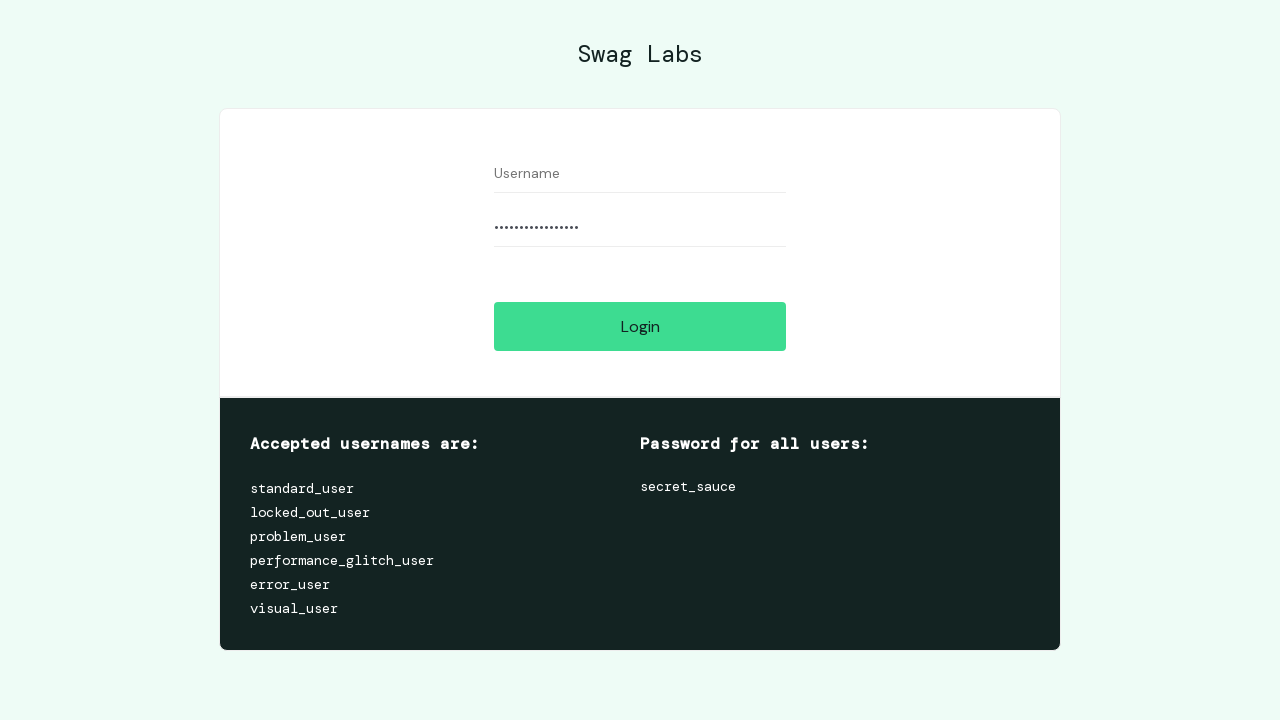

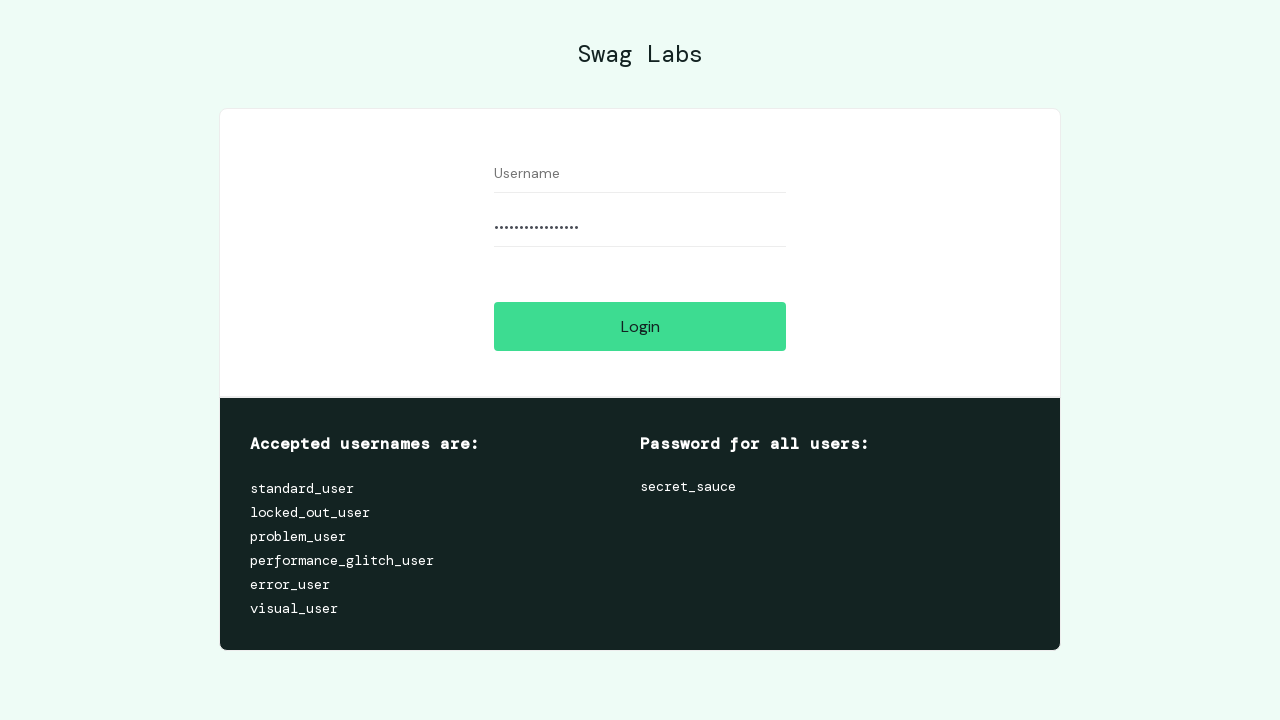